Tests dropdown selection by index, selecting Option 1 and then Option 2

Starting URL: https://the-internet.herokuapp.com/dropdown

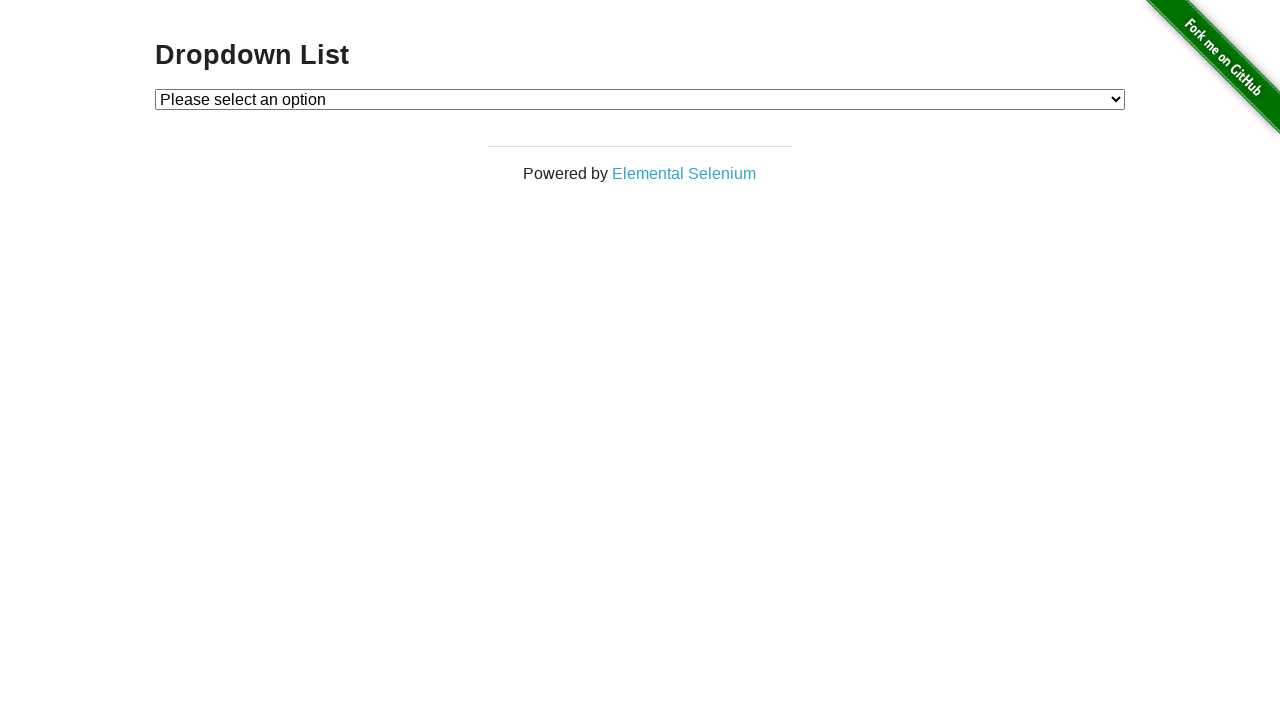

Selected Option 1 from dropdown by index 1 on select#dropdown
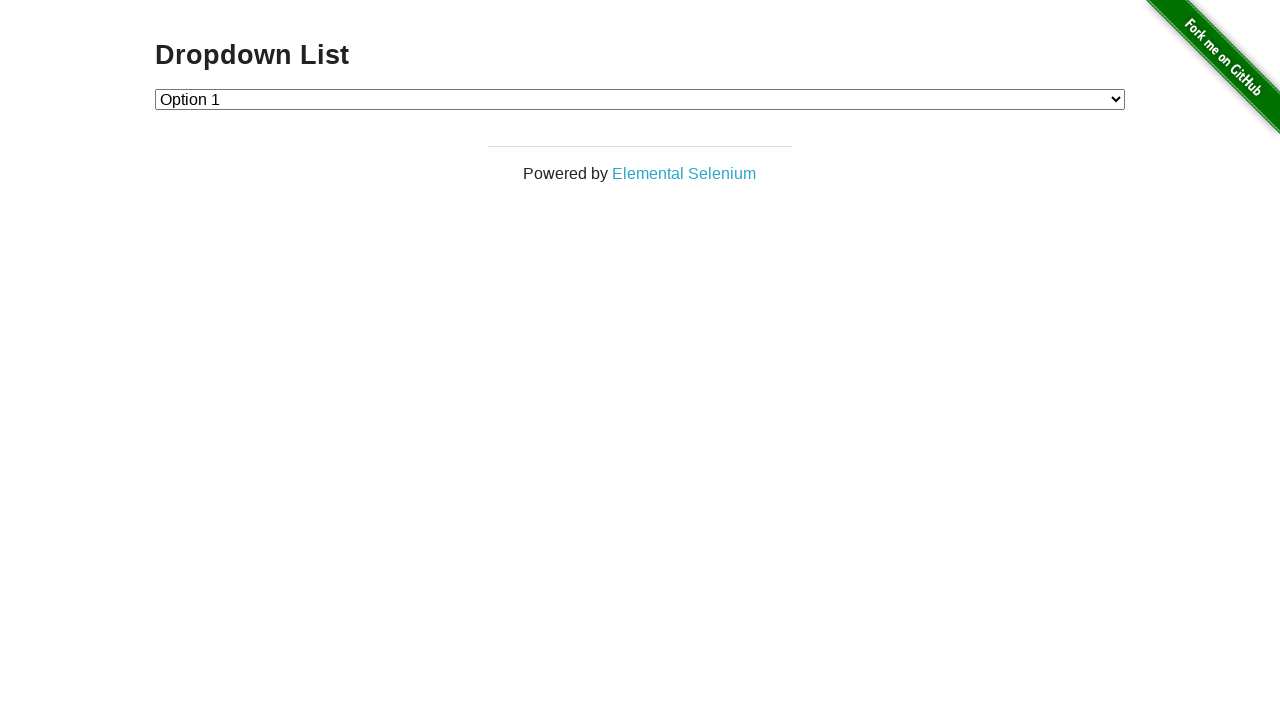

Selected Option 2 from dropdown by index 2 on select#dropdown
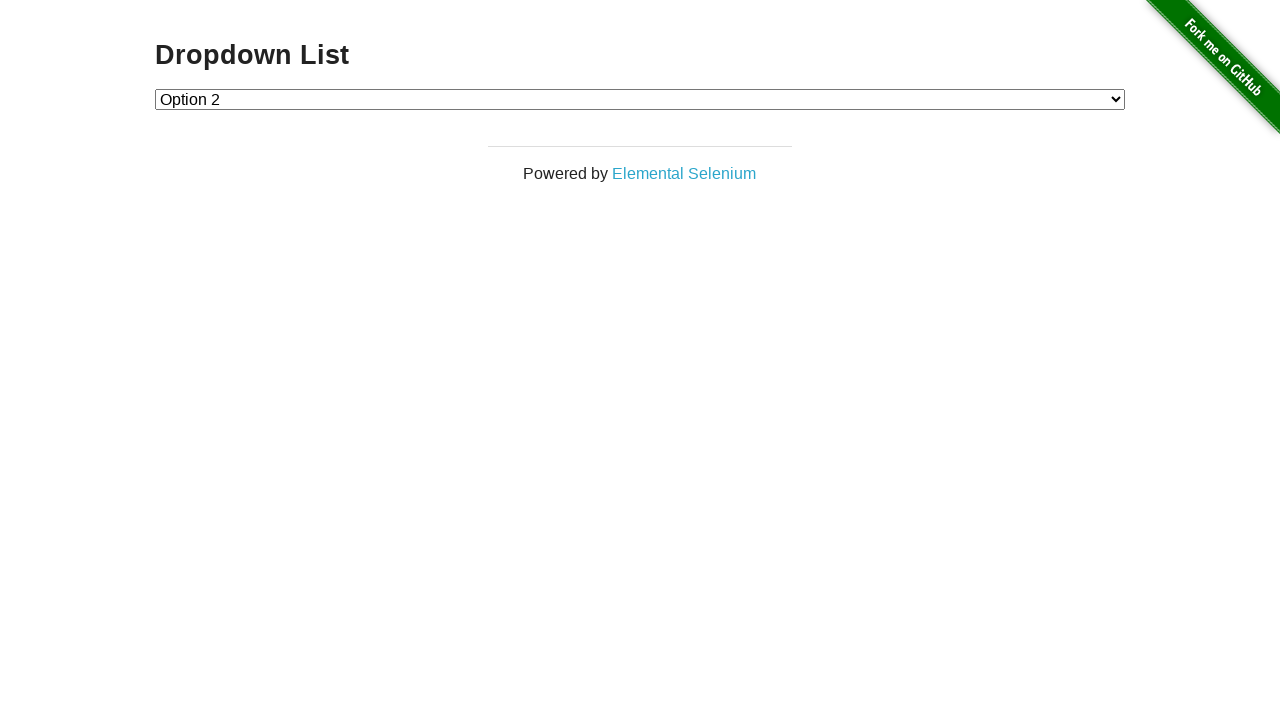

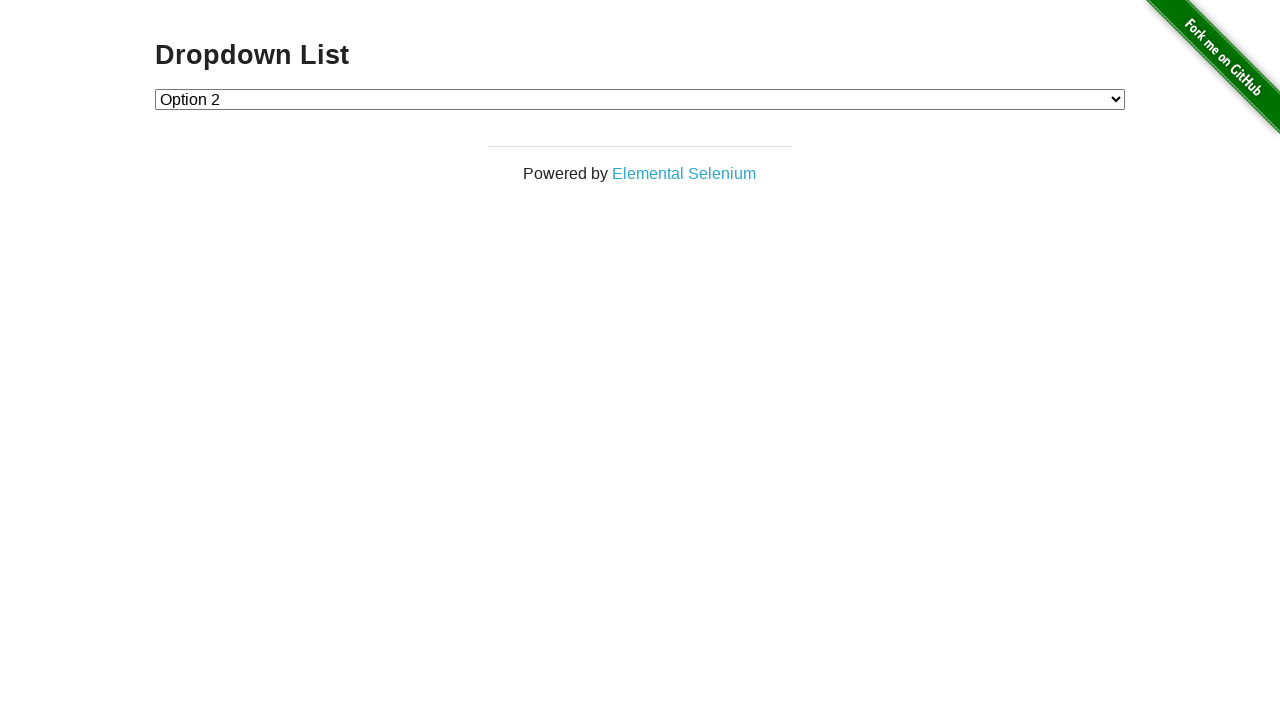